Tests the Star Wars API website by searching for people data and verifying the results are displayed

Starting URL: https://swapi.dev/

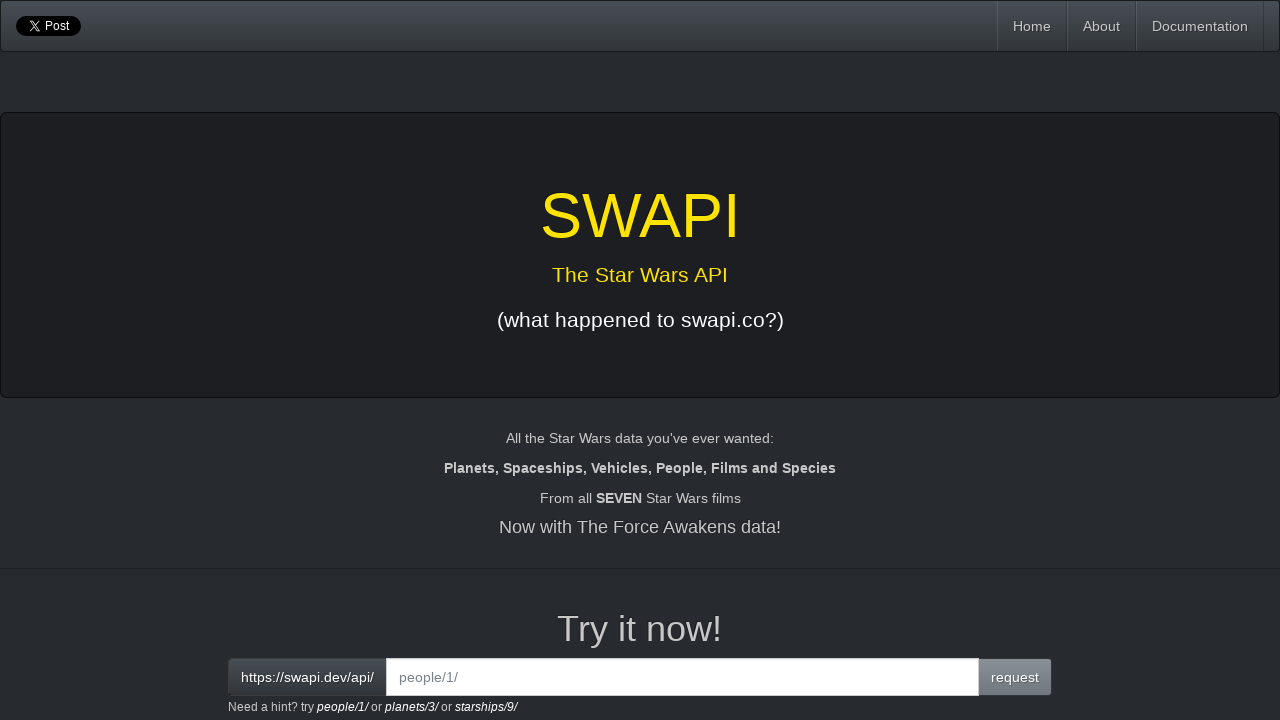

Verified page title is 'SWAPI - The Star Wars API'
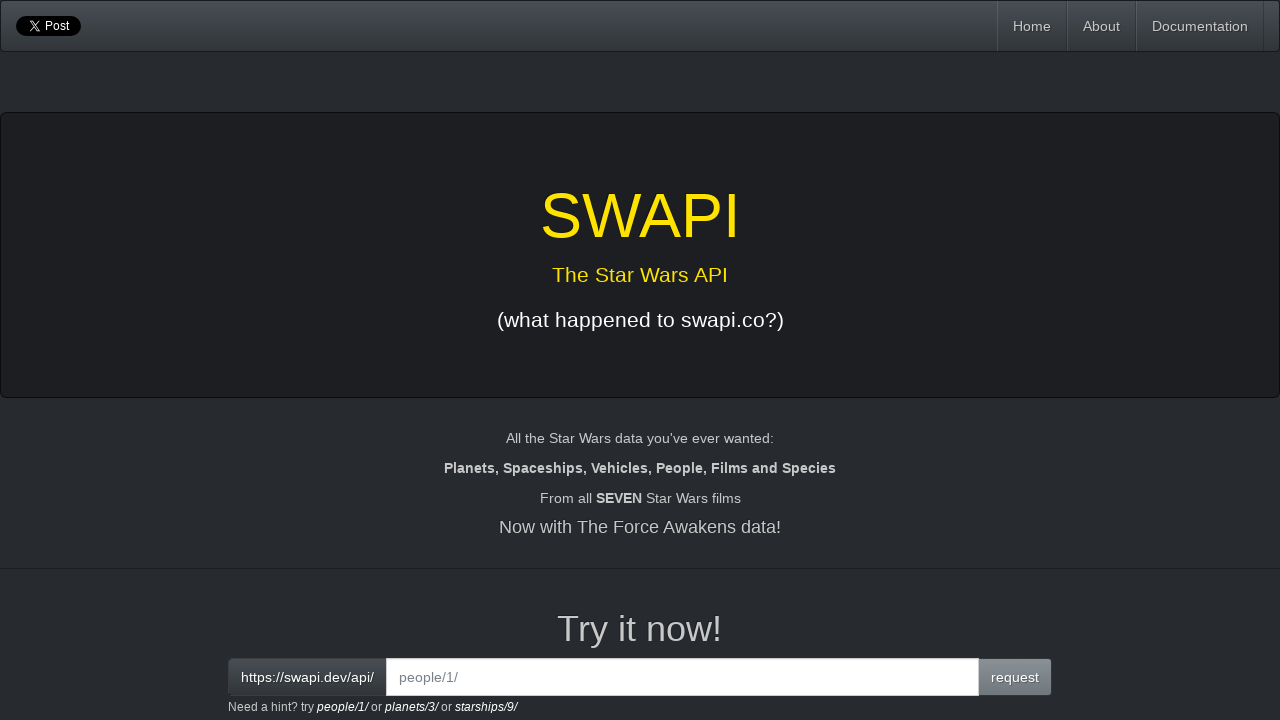

Filled search box with 'people/' on input#interactive
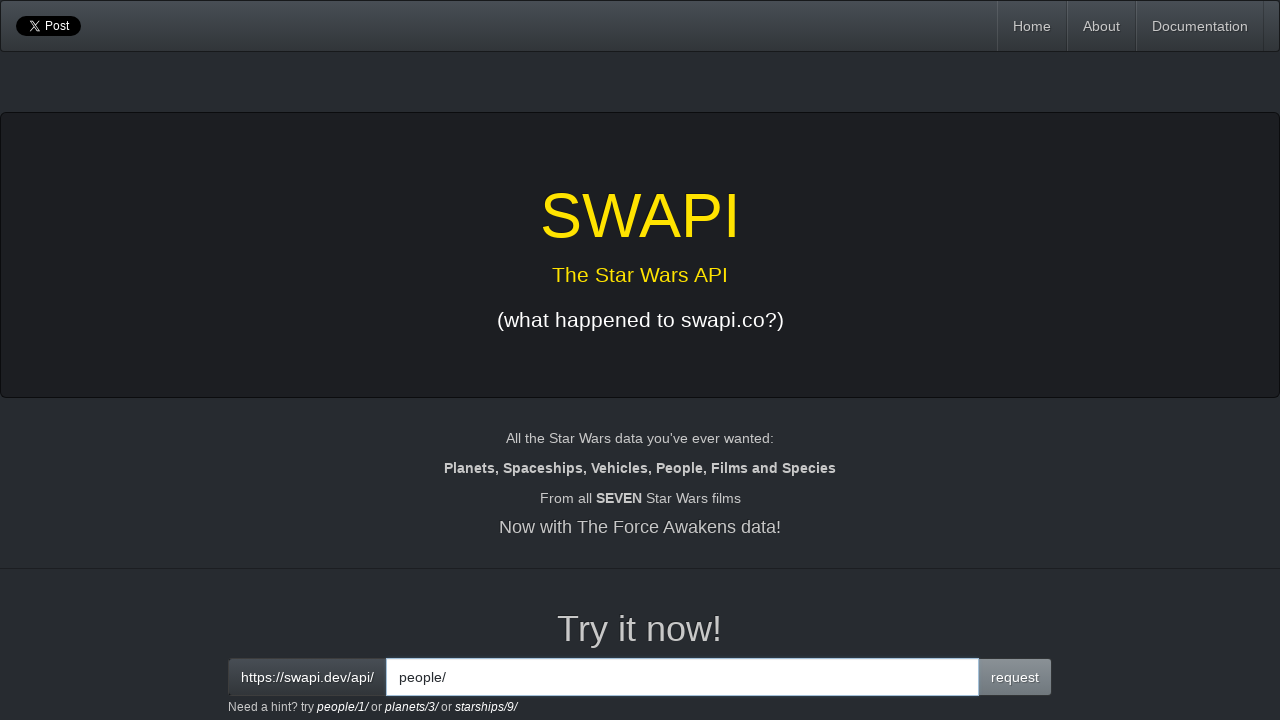

Clicked the request button to search for people data at (1015, 677) on .btn.btn-primary
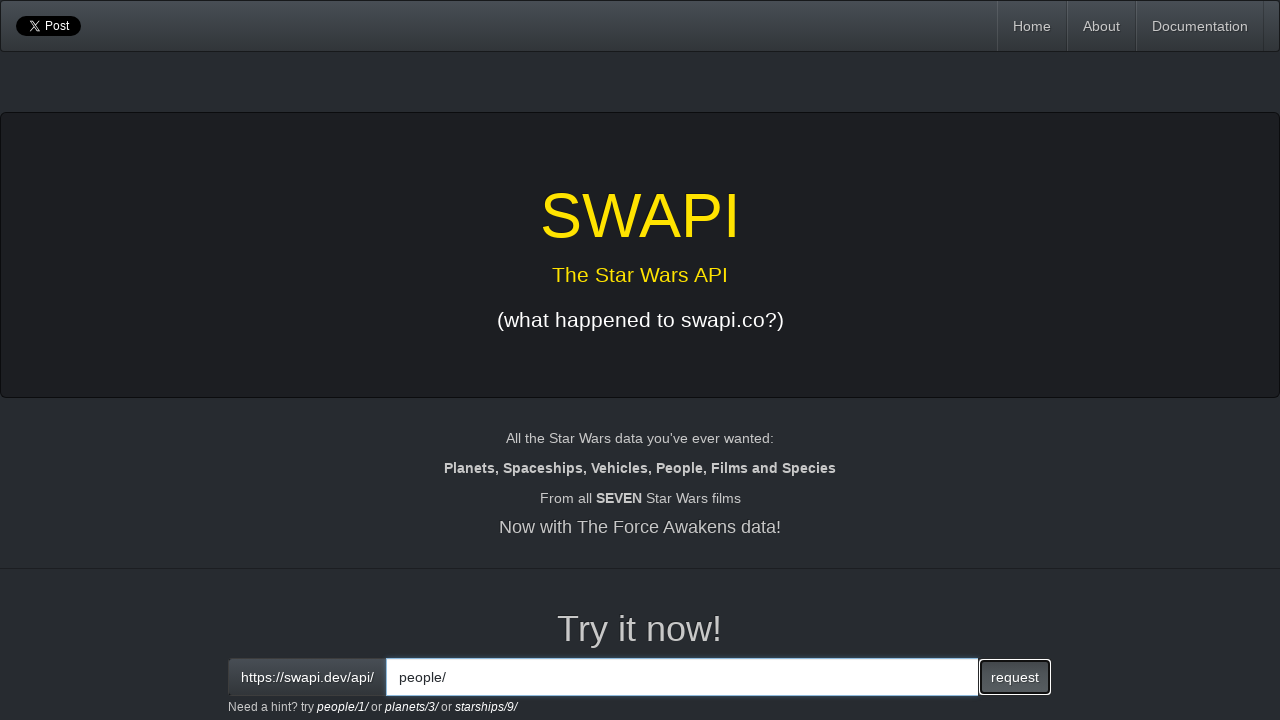

Waited for results output element to load
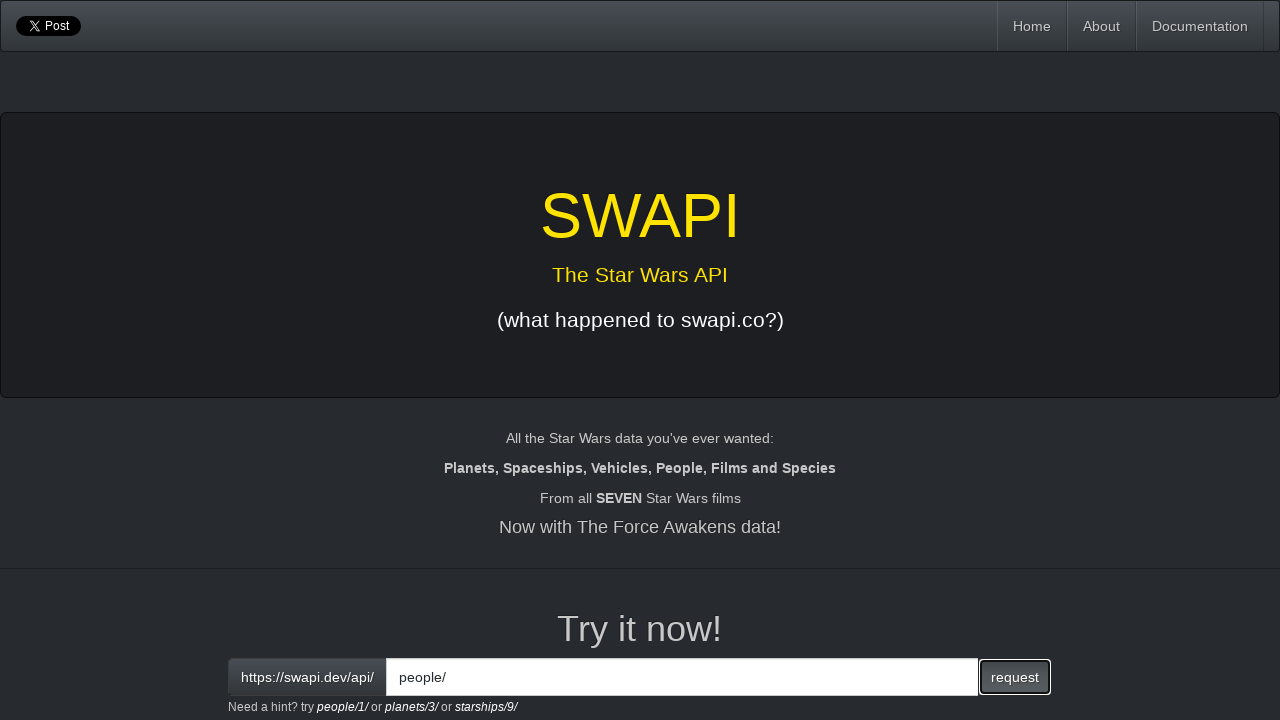

Verified that people data results are displayed and contain text
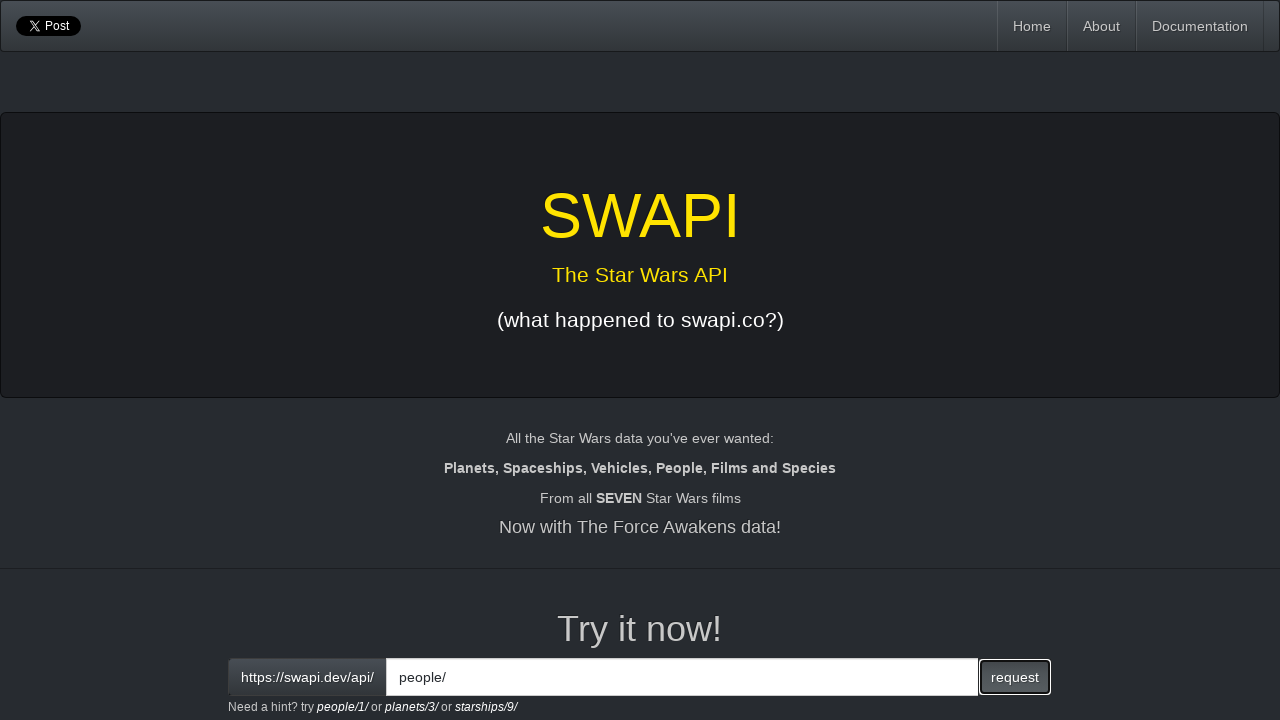

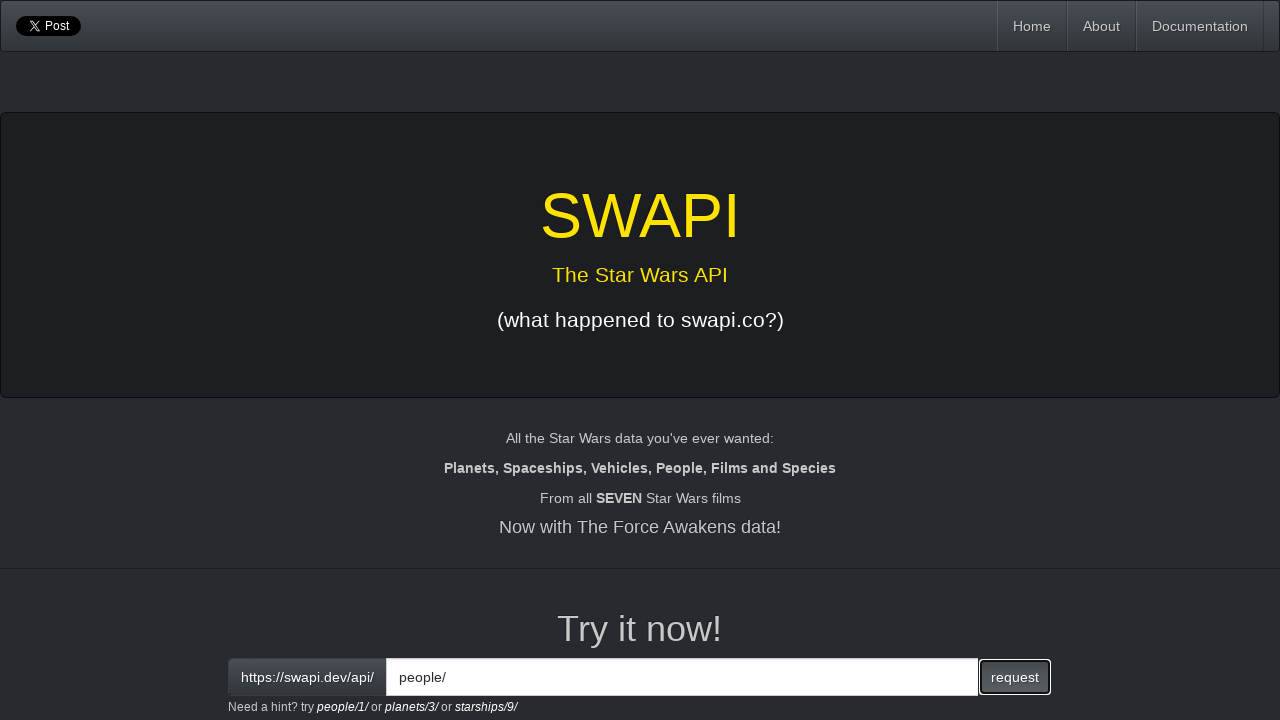